Tests the 'Yes' radio button functionality by clicking it and verifying the selection result message displays correctly

Starting URL: https://demoqa.com/radio-button

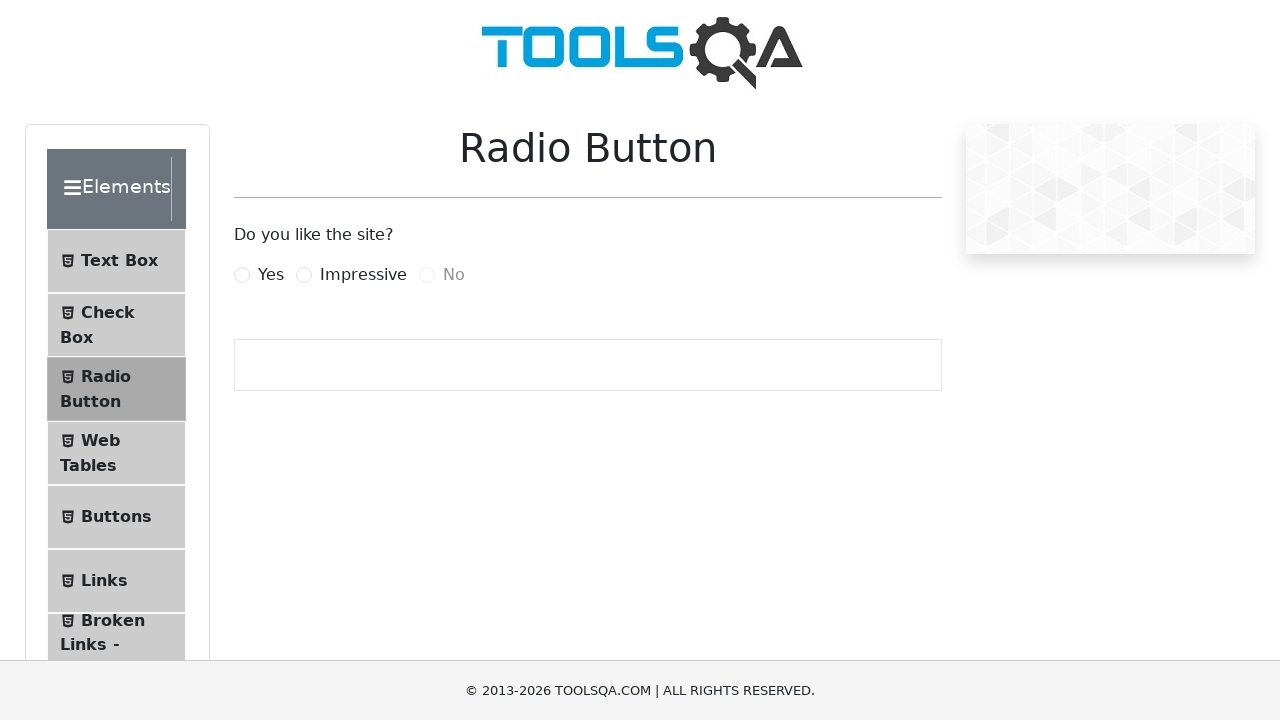

Clicked the 'Yes' radio button label at (271, 275) on label[for='yesRadio']
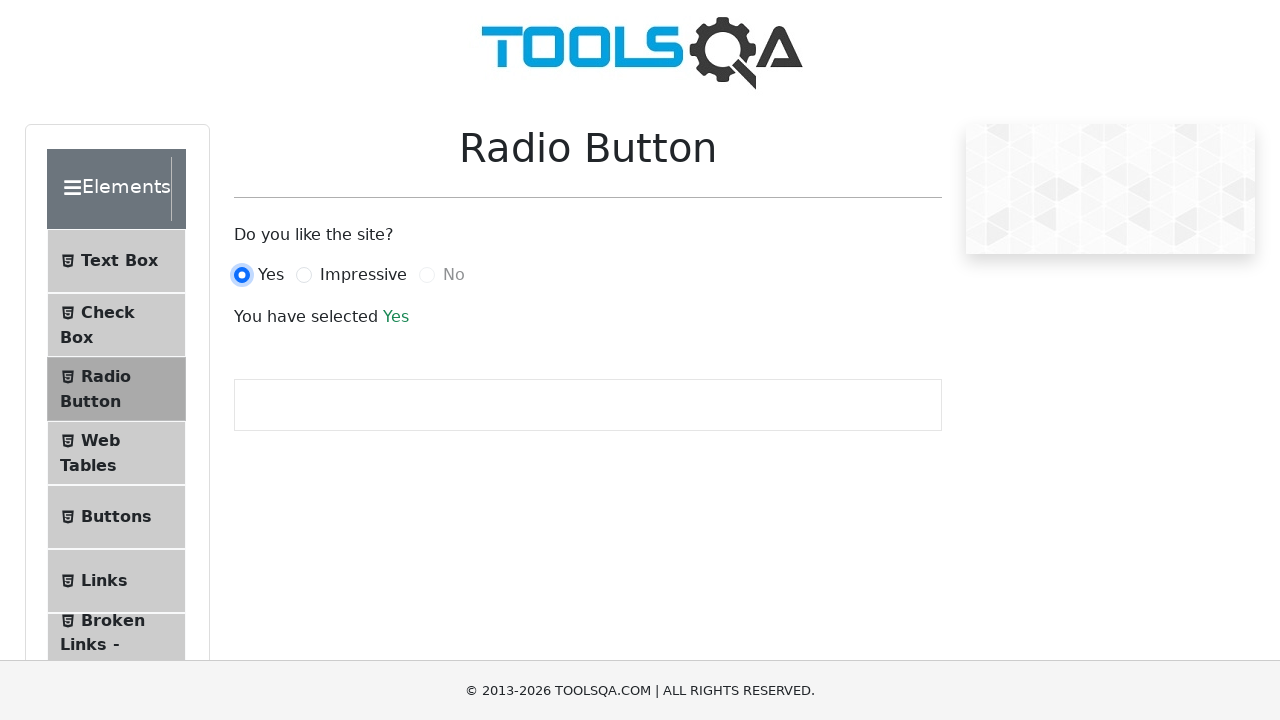

Selection result message appeared
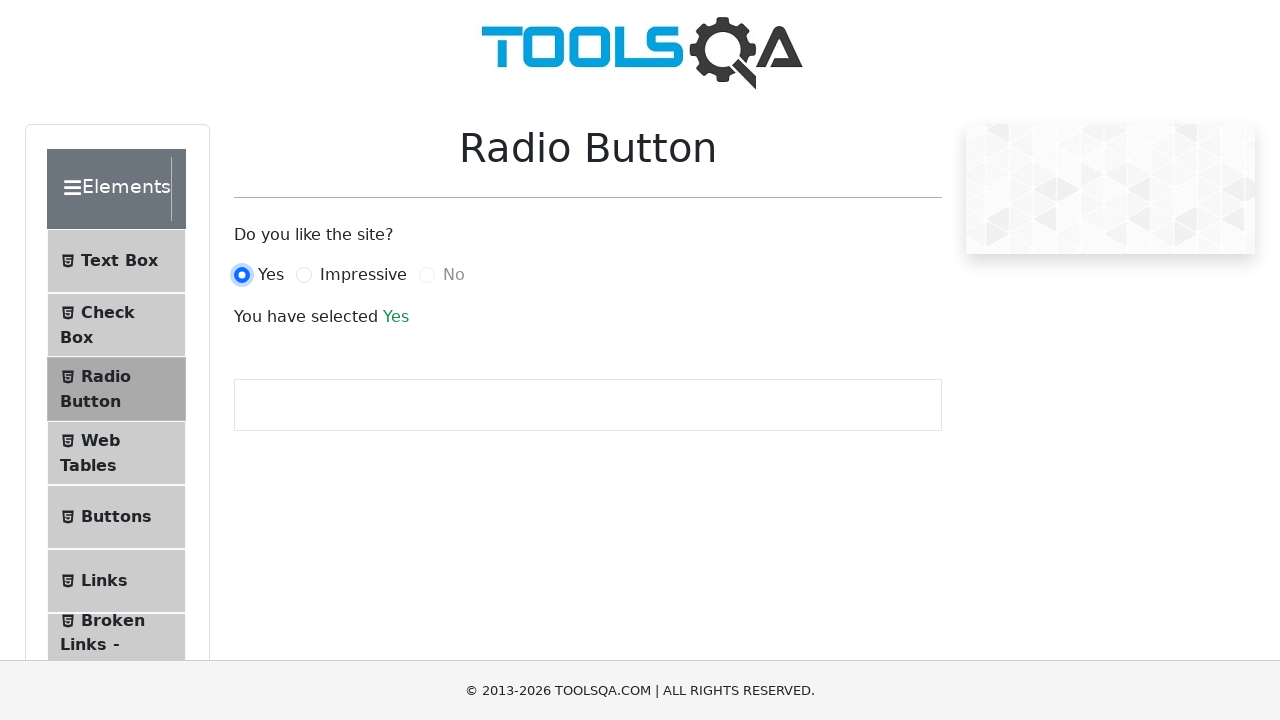

Retrieved result text content
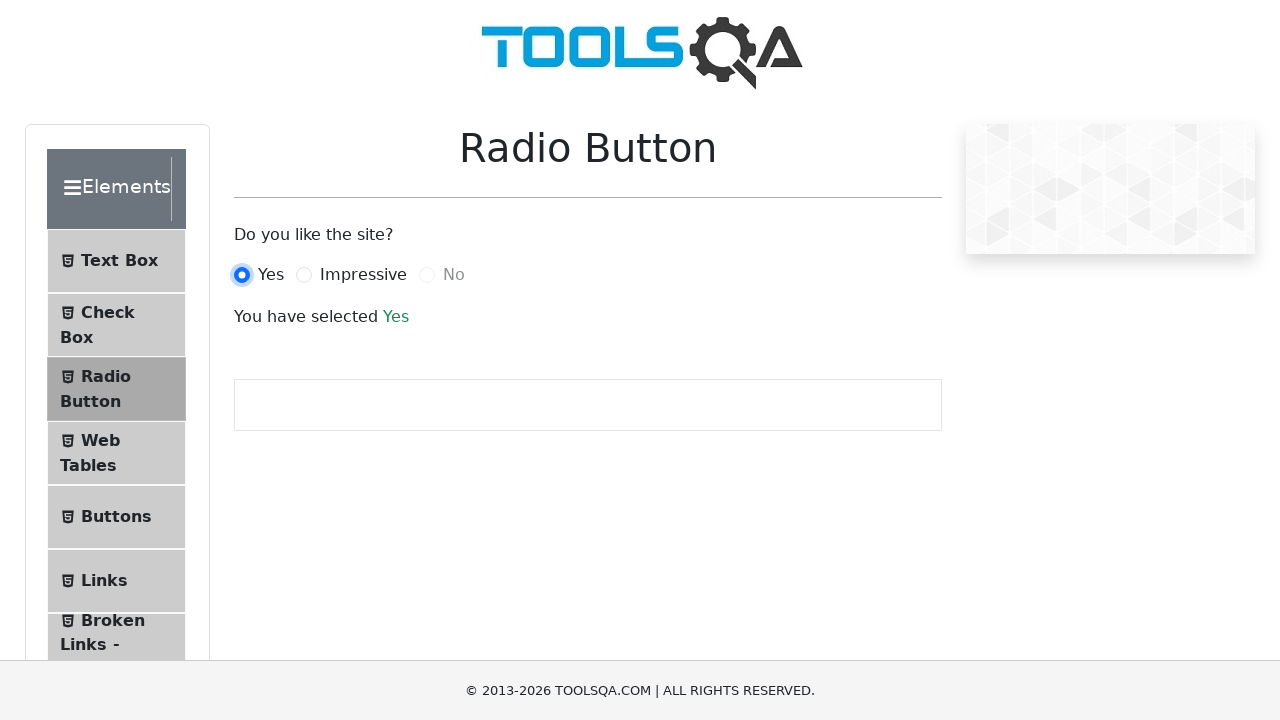

Verified that result text contains 'You have selected Yes'
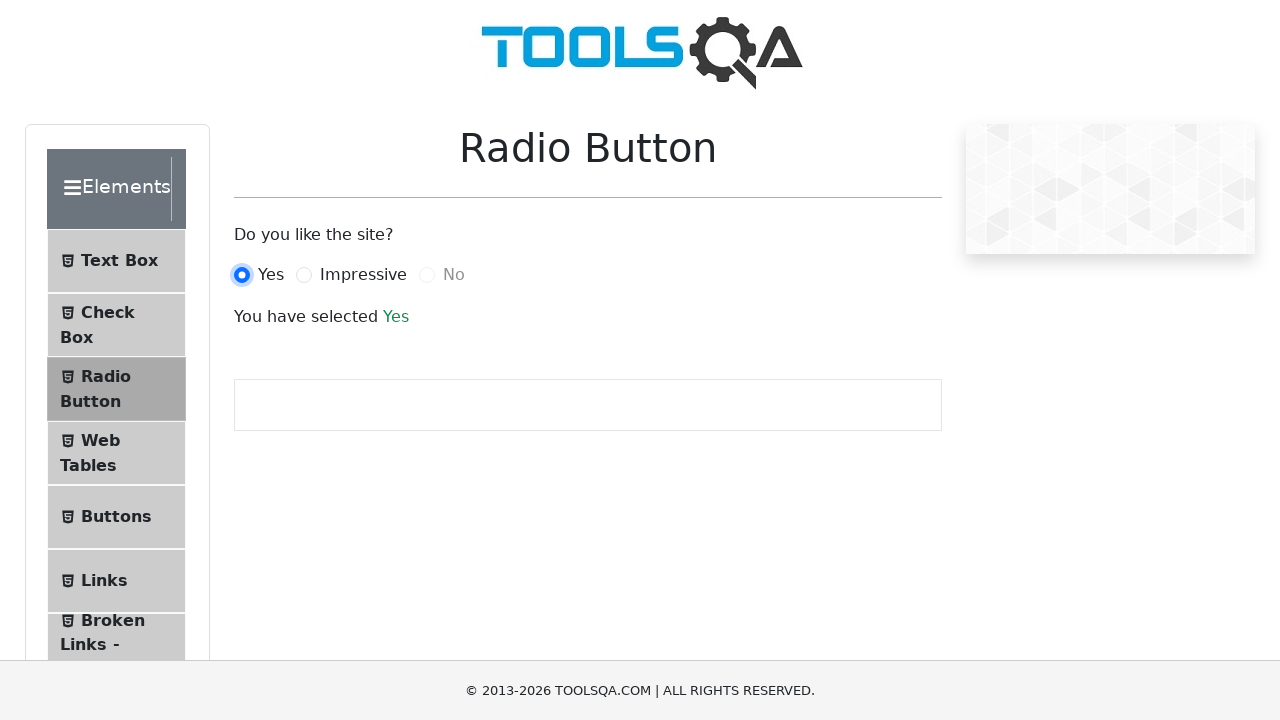

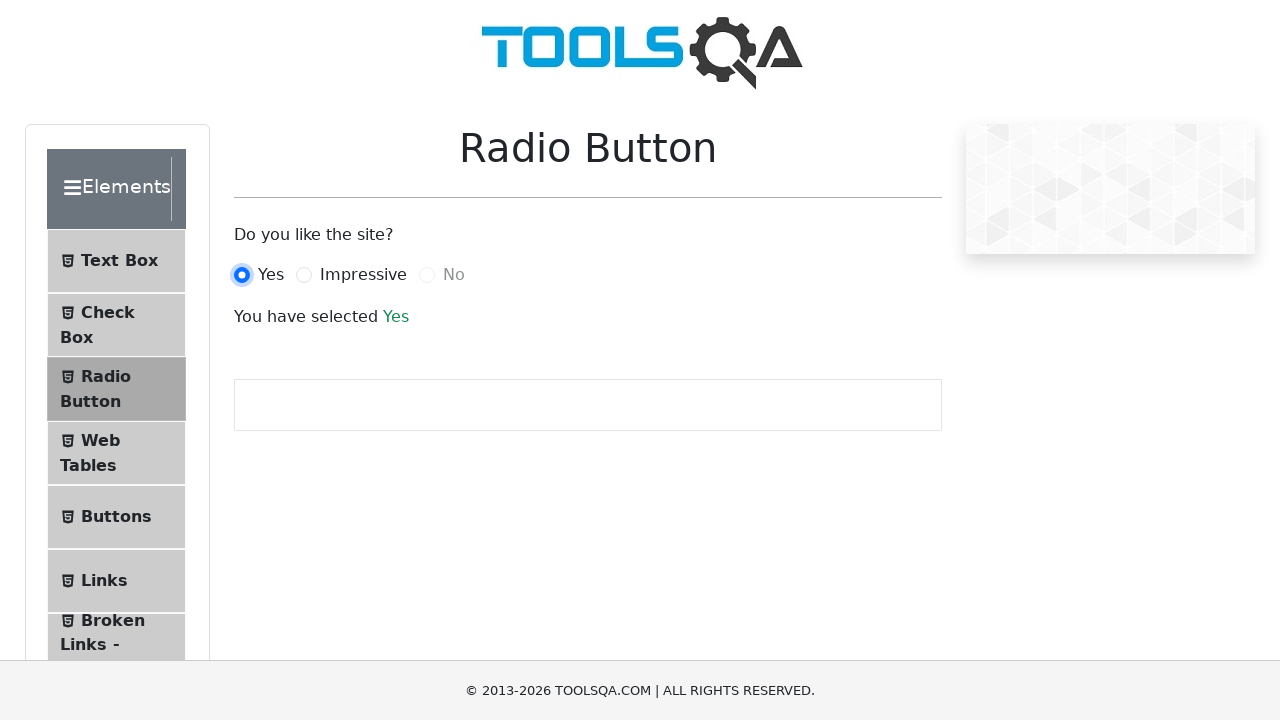